Tests double-click and right-click functionality on buttons using mouse actions

Starting URL: https://demoqa.com/buttons

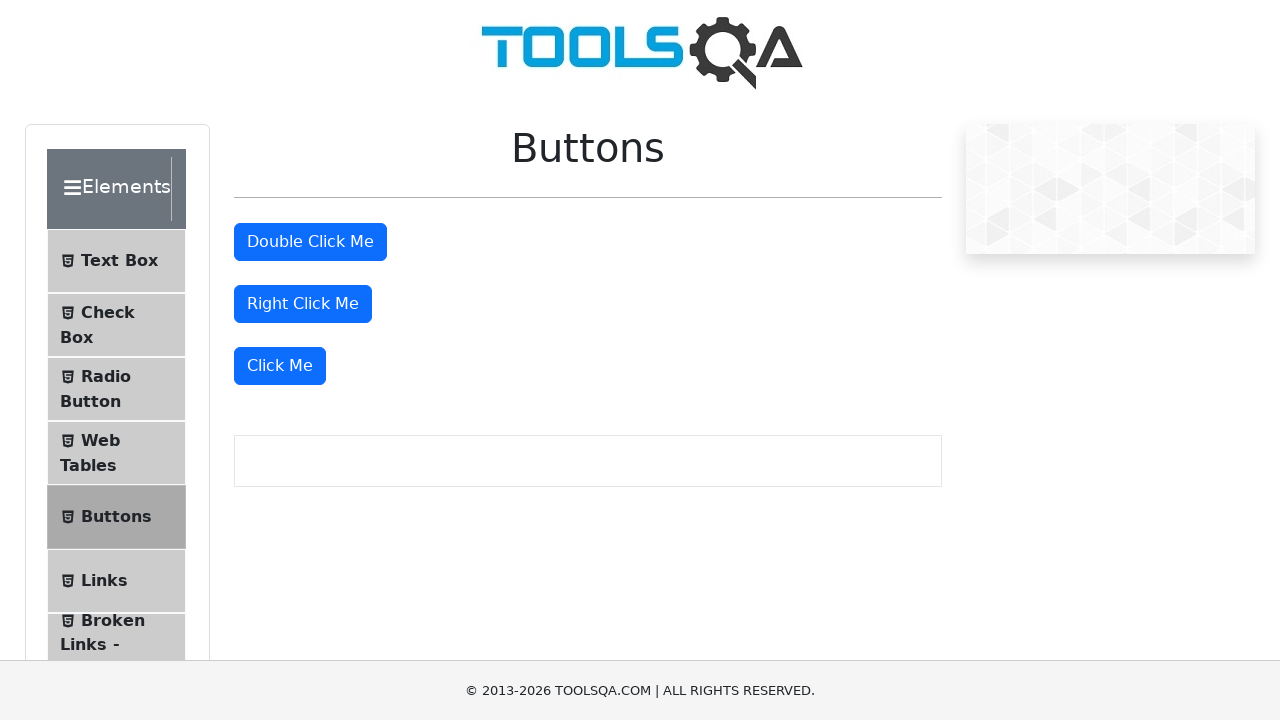

Located the double-click button element
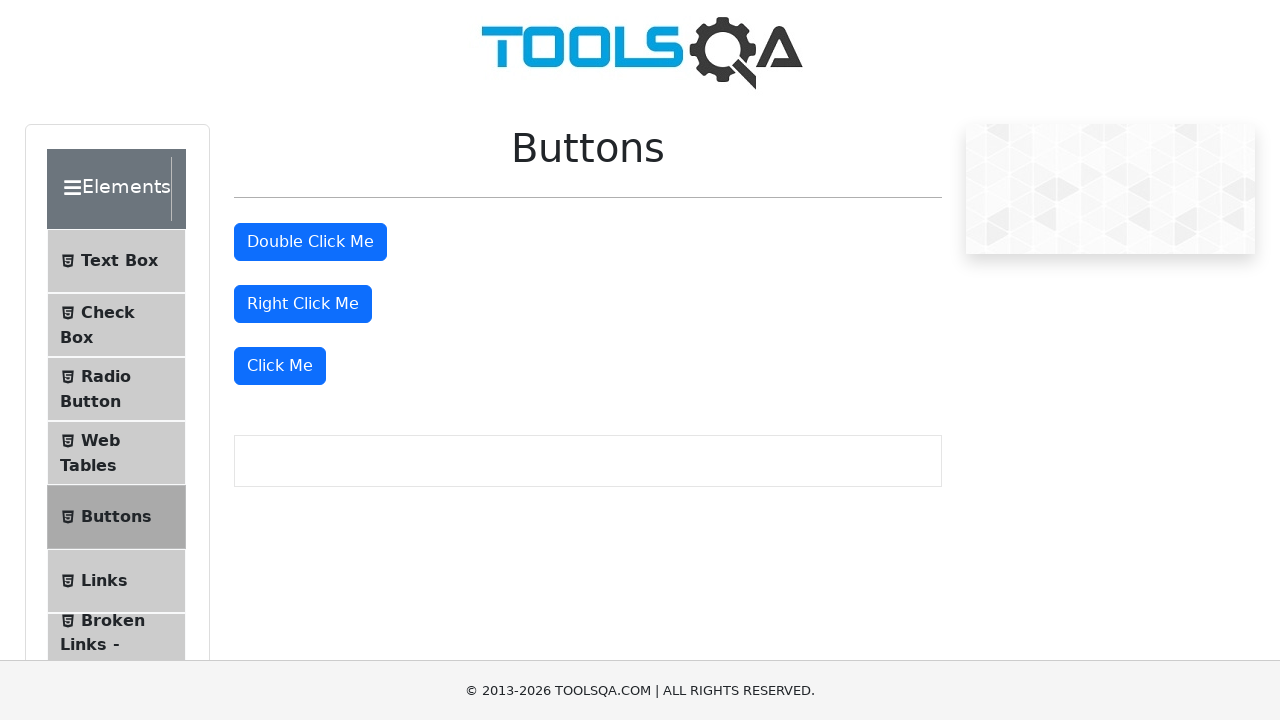

Double-clicked the double-click button at (310, 242) on #doubleClickBtn
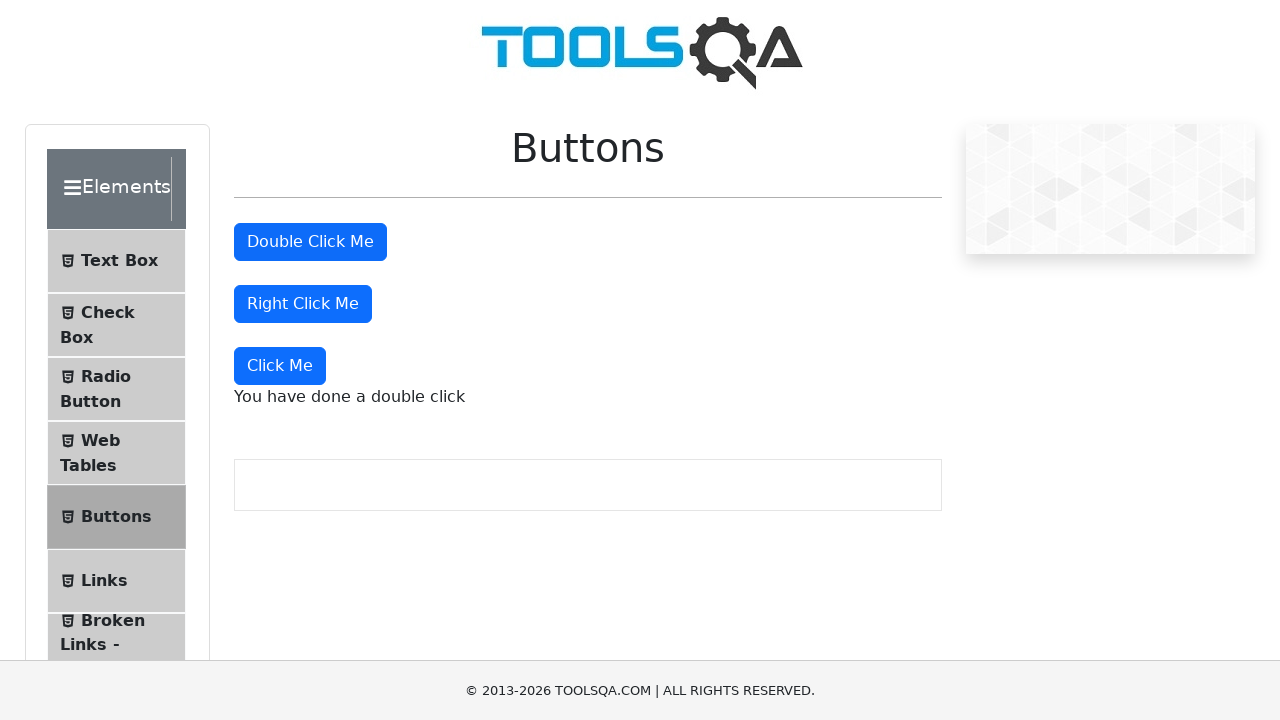

Located the right-click button element
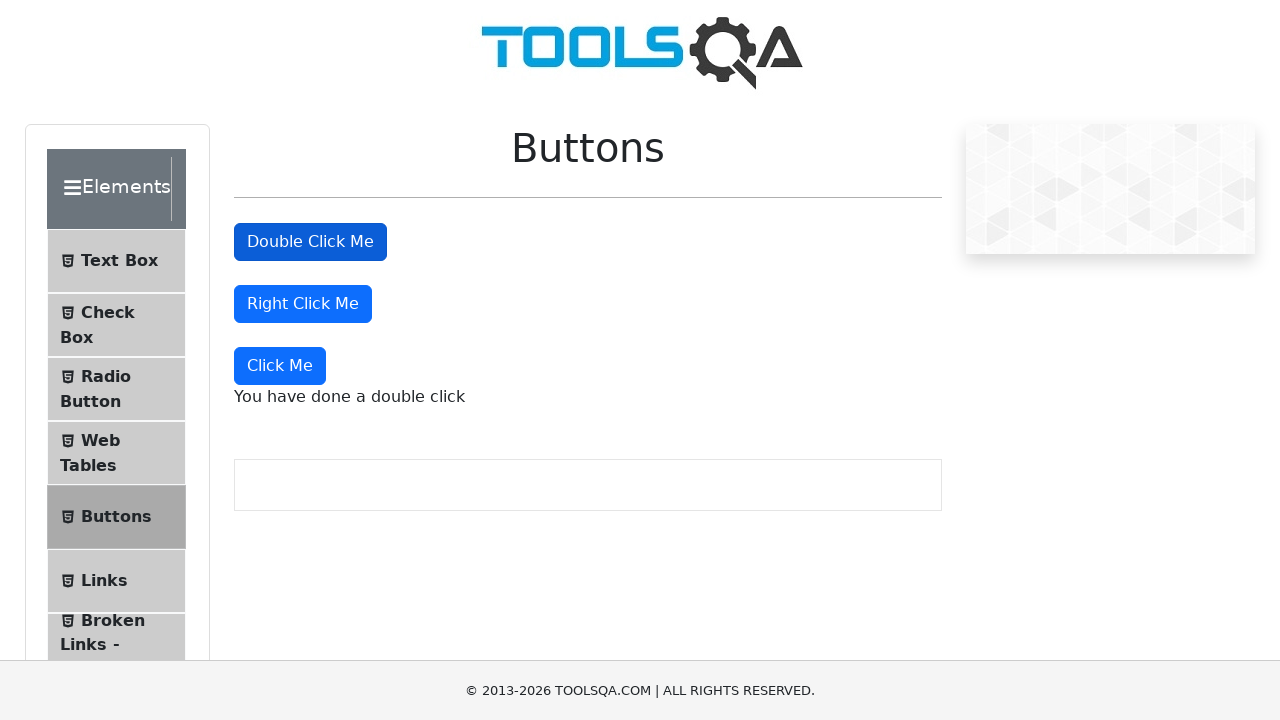

Right-clicked the right-click button at (303, 304) on #rightClickBtn
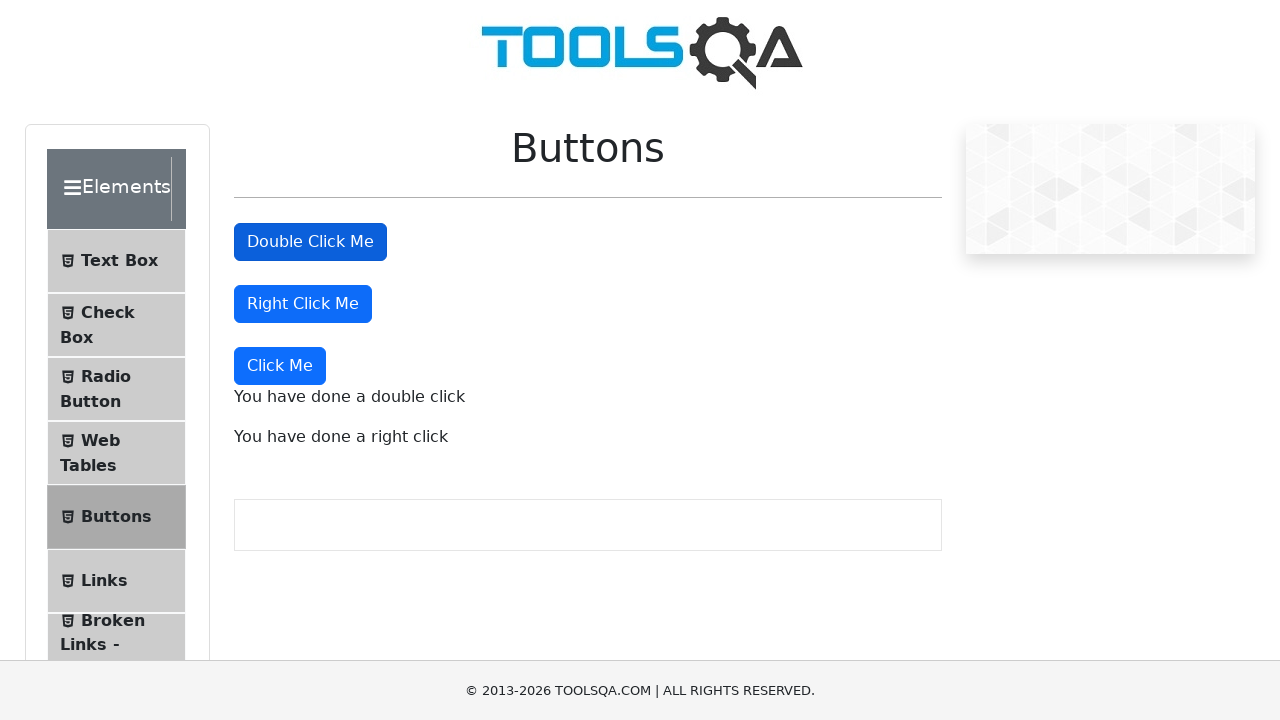

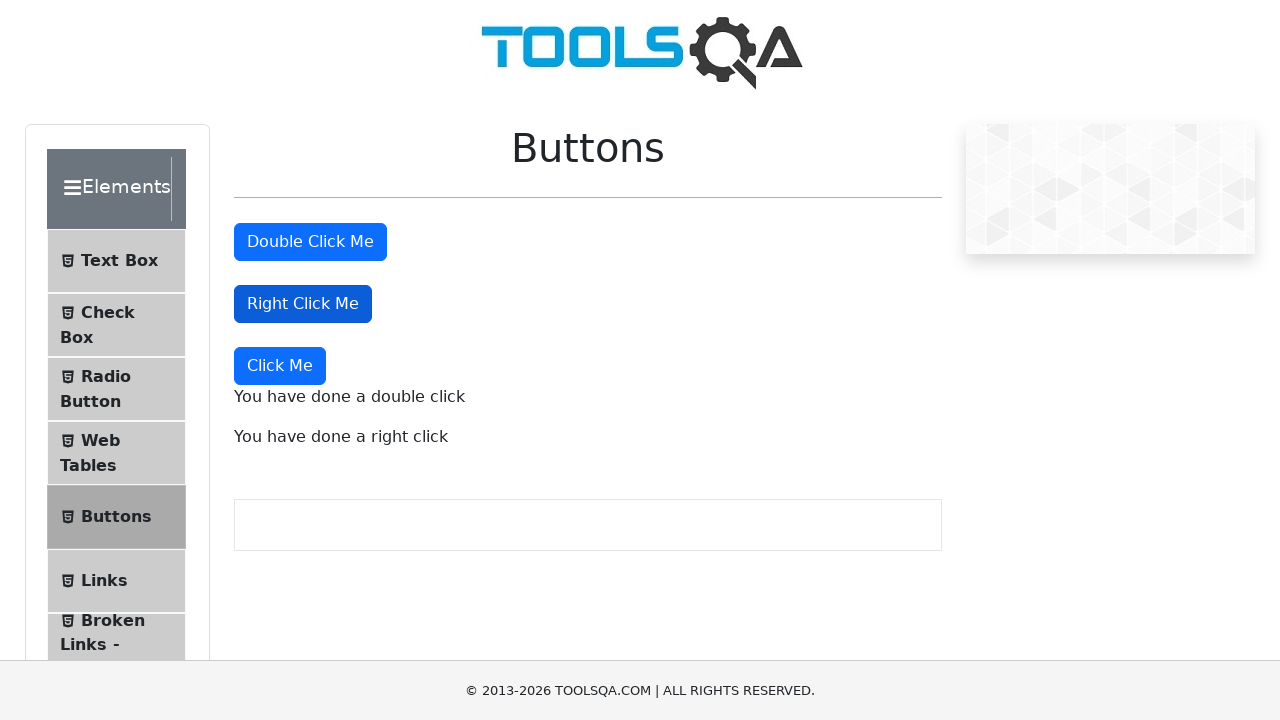